Navigates to jQuery UI site, clicks on the Resizable demo link, switches to iframe, and resizes an element using JavaScript

Starting URL: https://jqueryui.com/

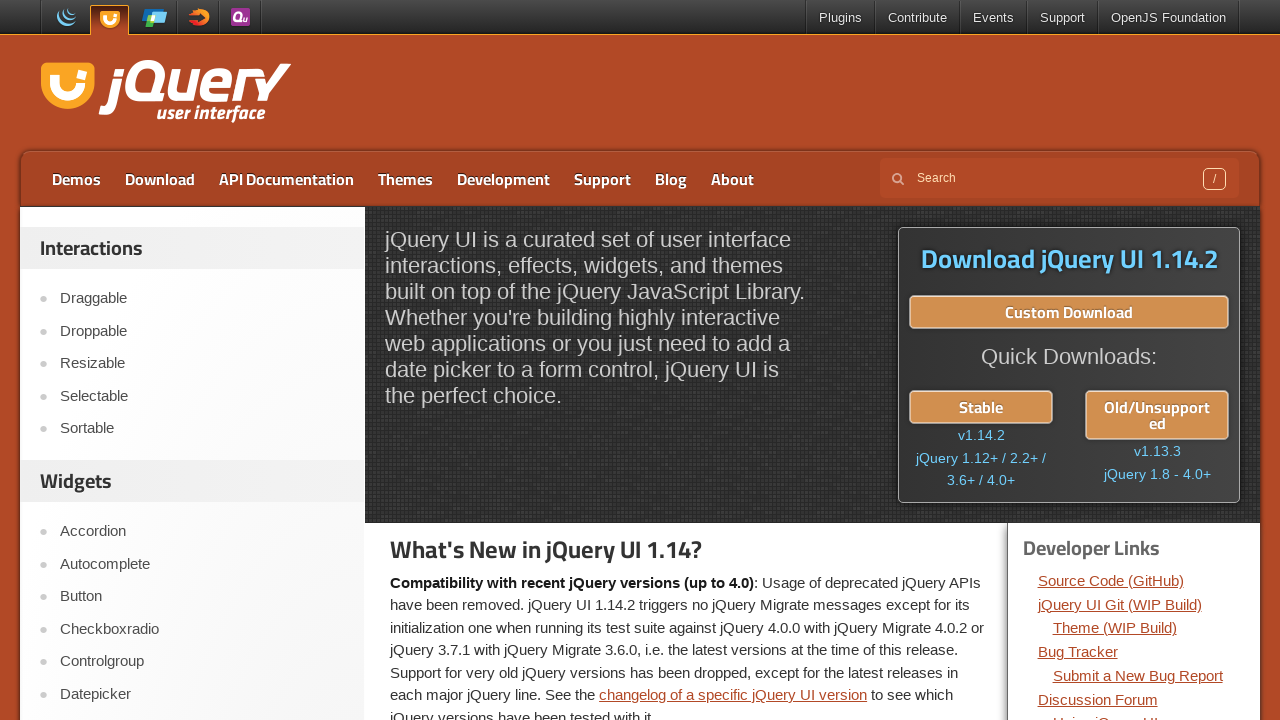

Clicked on the Resizable demo link at (202, 364) on xpath=//a[contains(text(),'Resizable')]
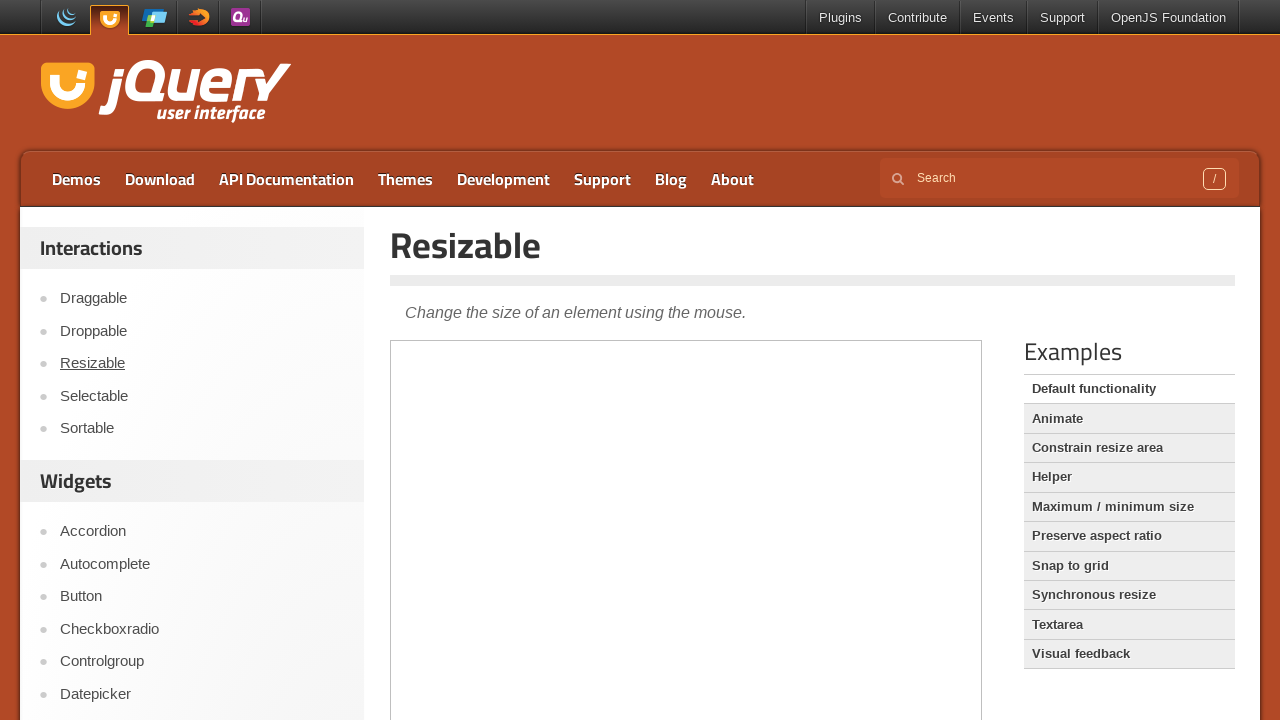

Iframe loaded and is ready
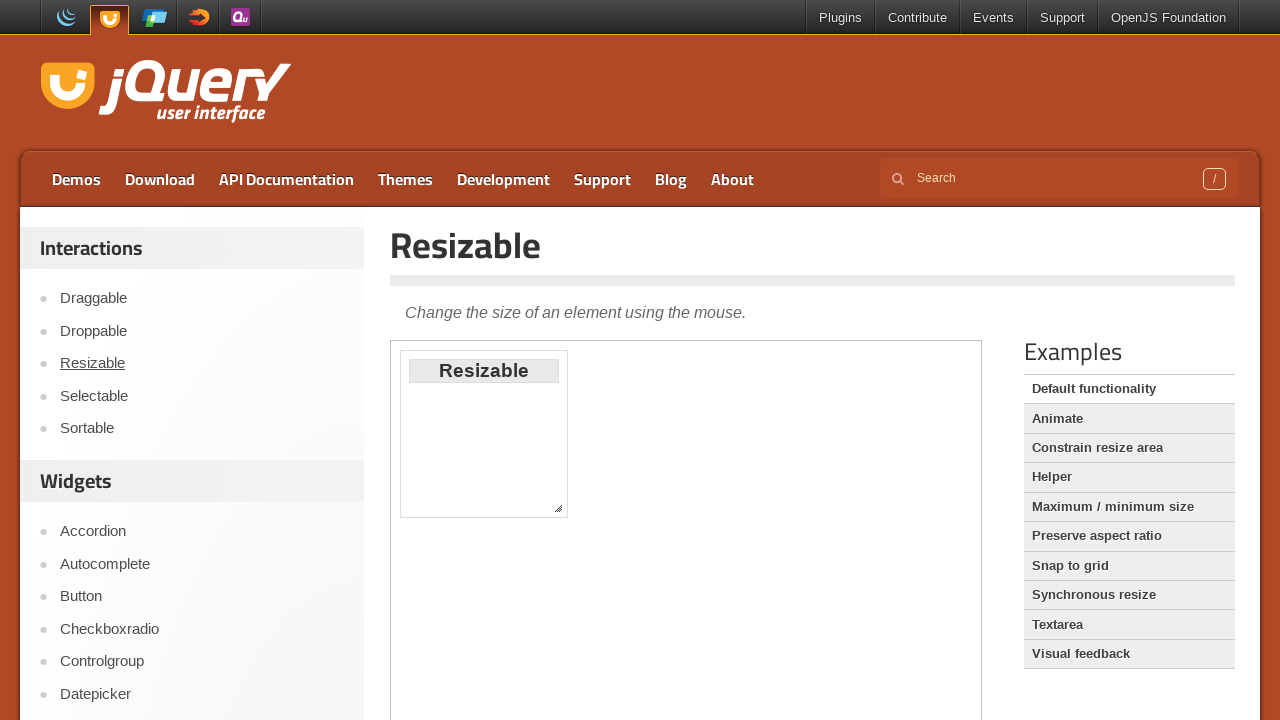

Switched to iframe context
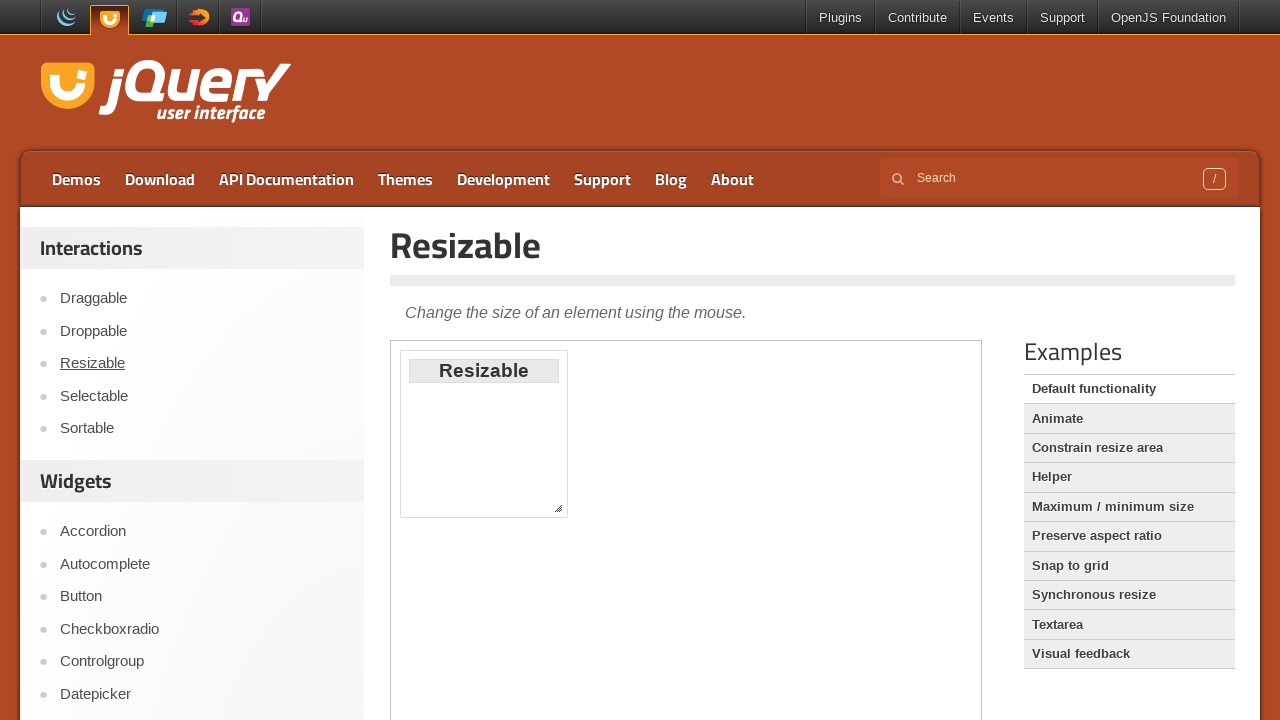

Resized element to 350px x 350px using JavaScript
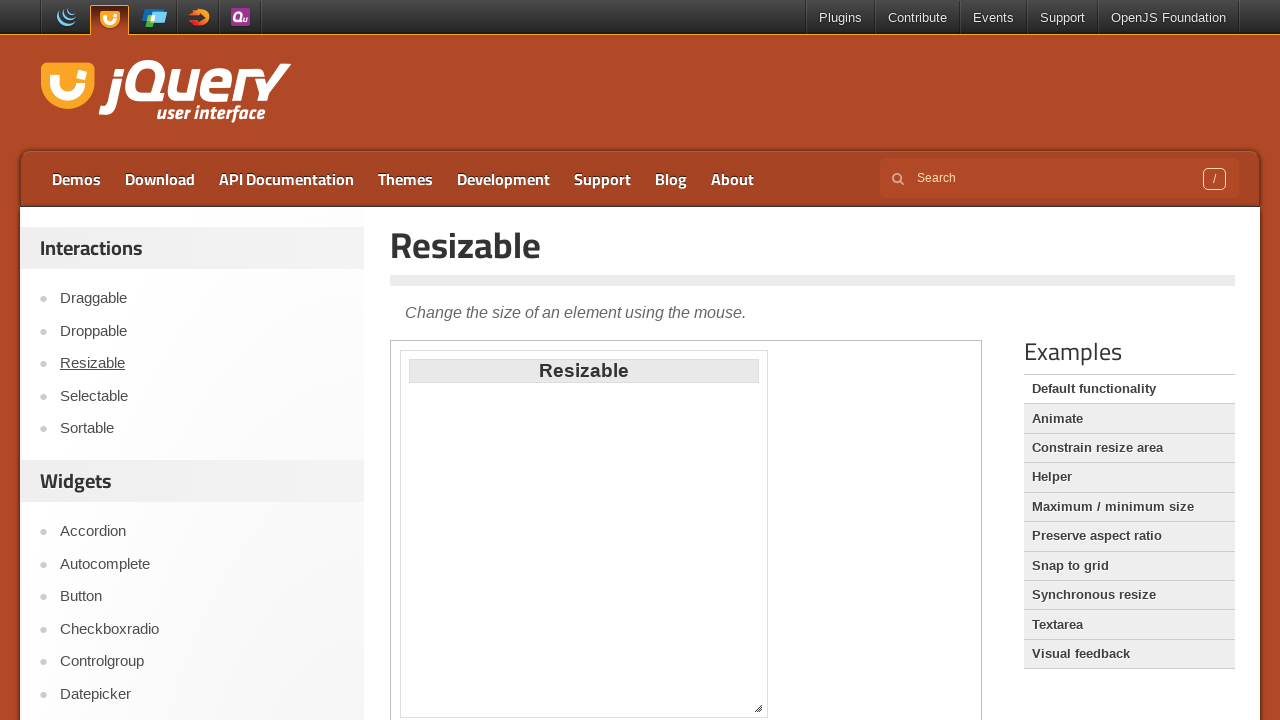

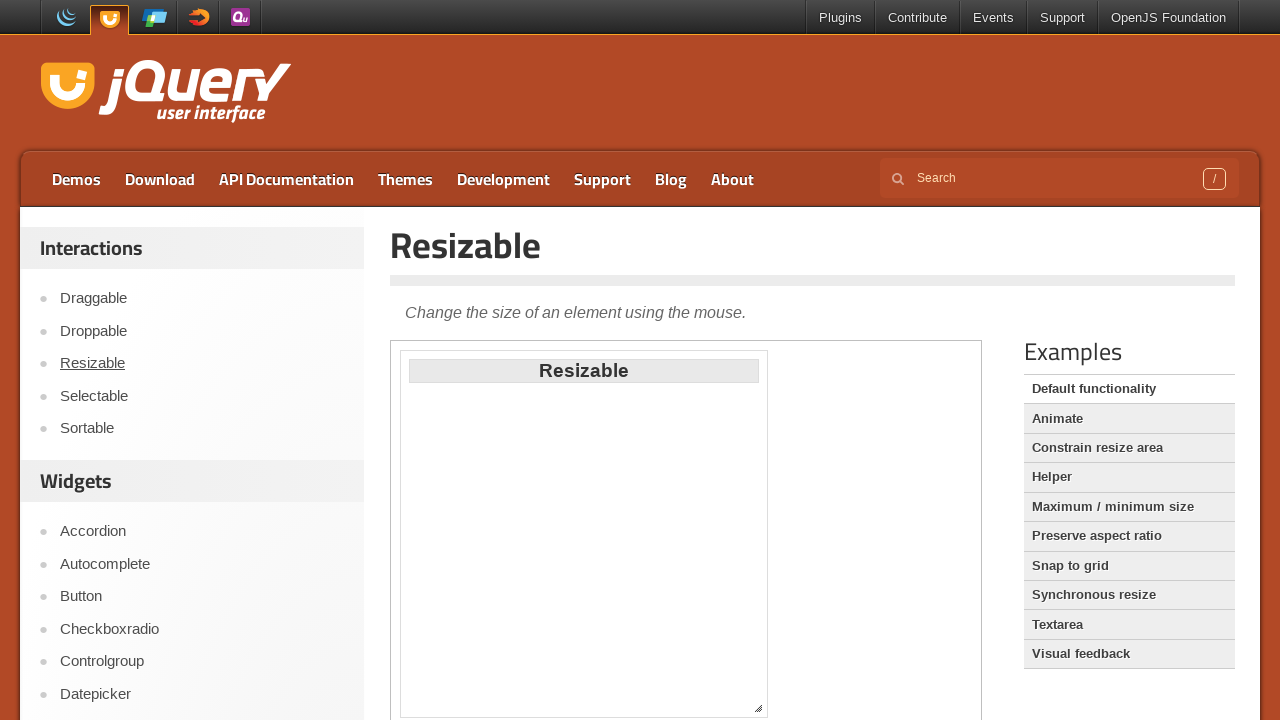